Tests subtraction with large numbers resulting in large negative (1 - 1111111115)

Starting URL: https://testsheepnz.github.io/BasicCalculator.html

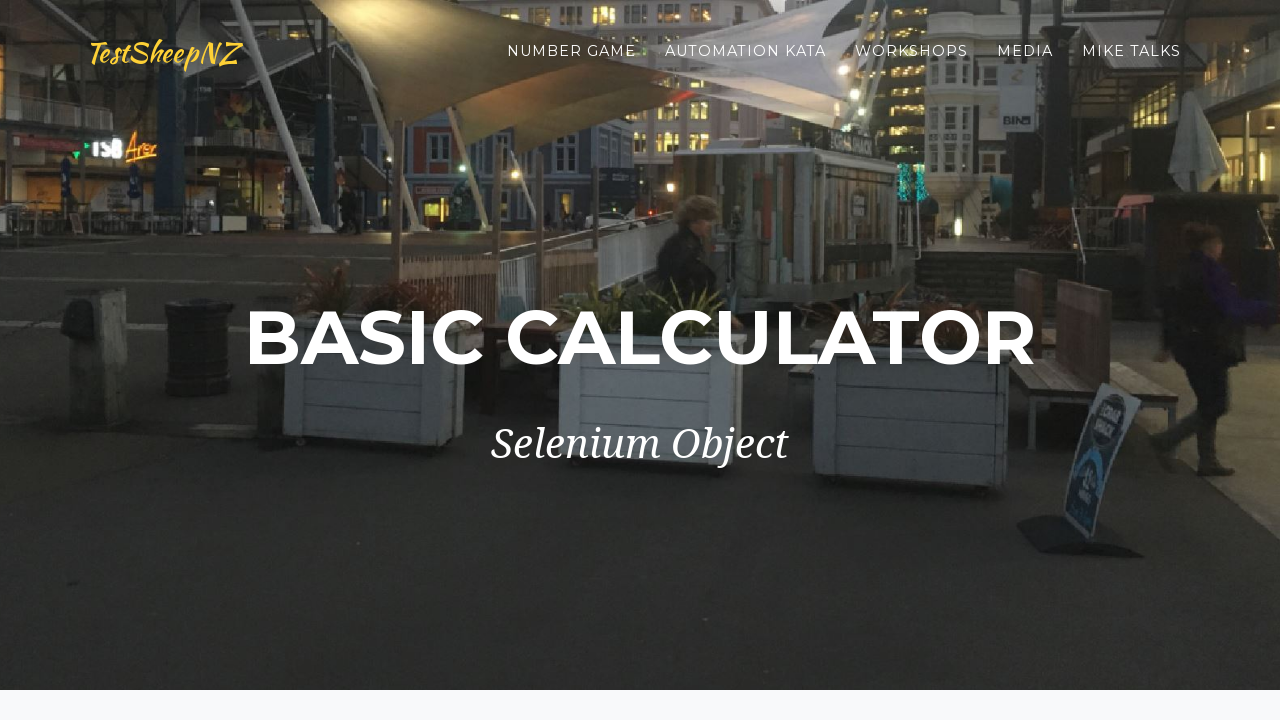

Filled first number field with '1' on #number1Field
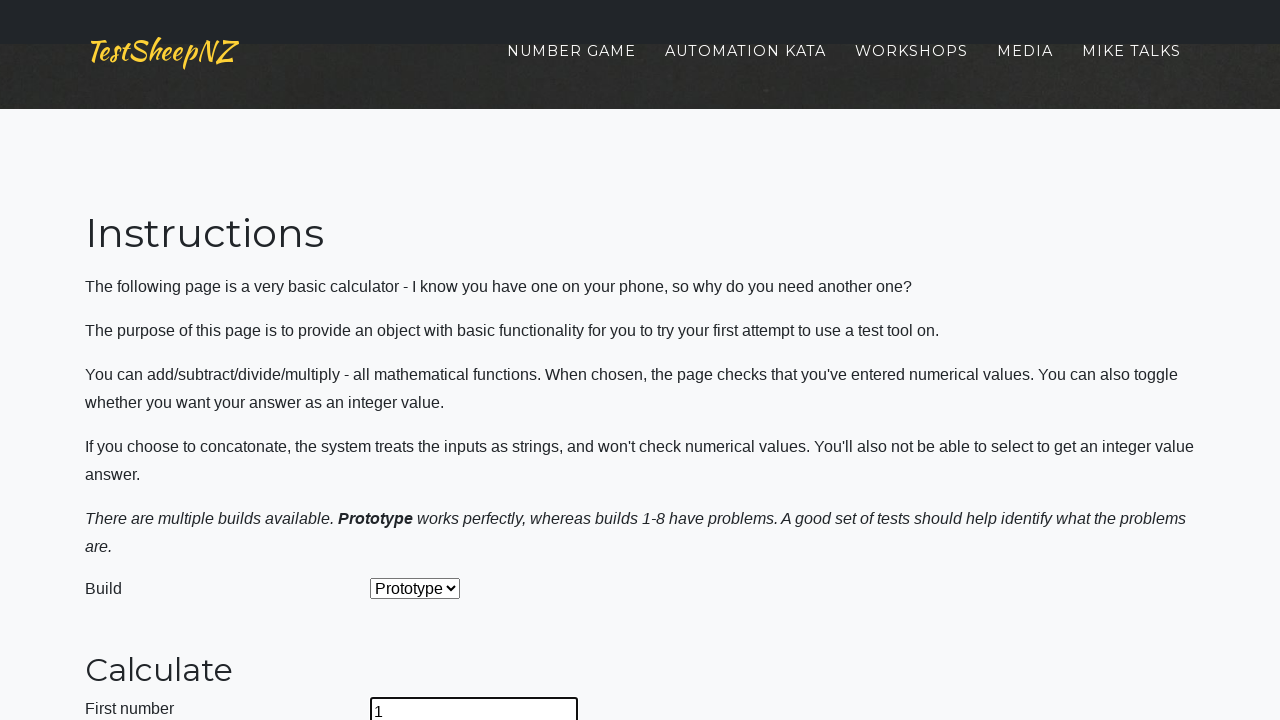

Filled second number field with large number '1111111115' on #number2Field
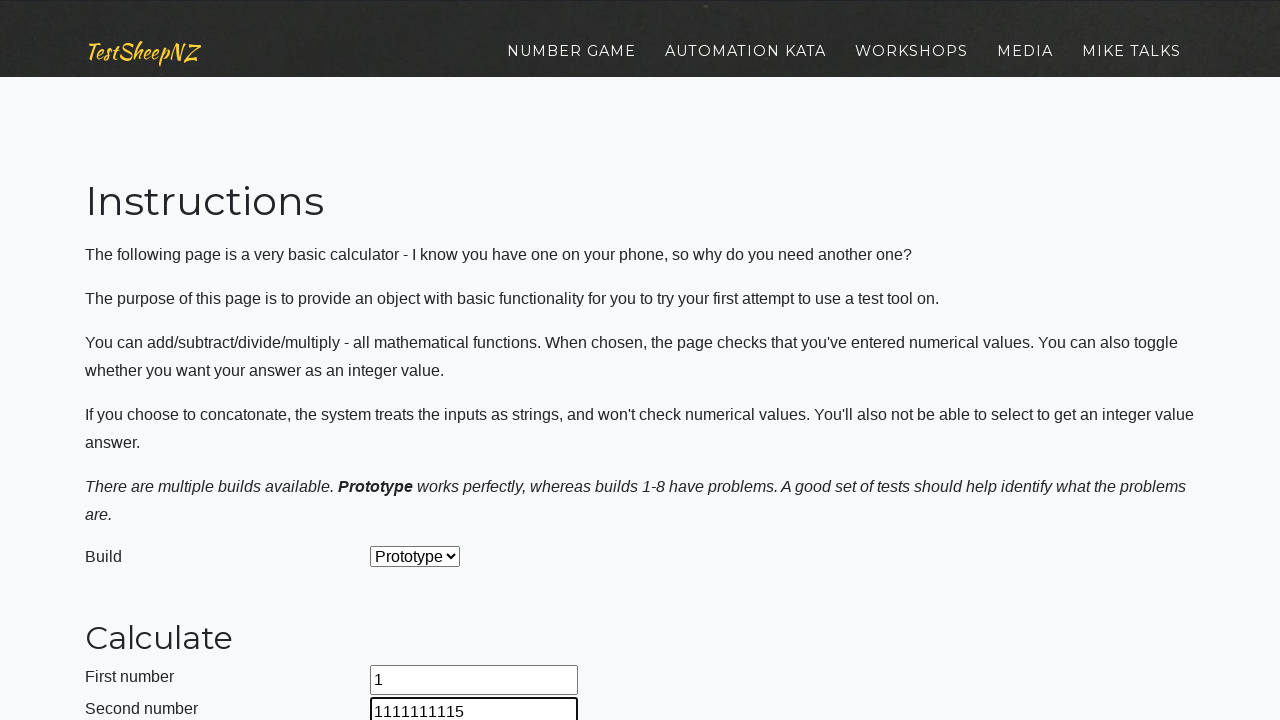

Selected subtraction operation from dropdown on #selectOperationDropdown
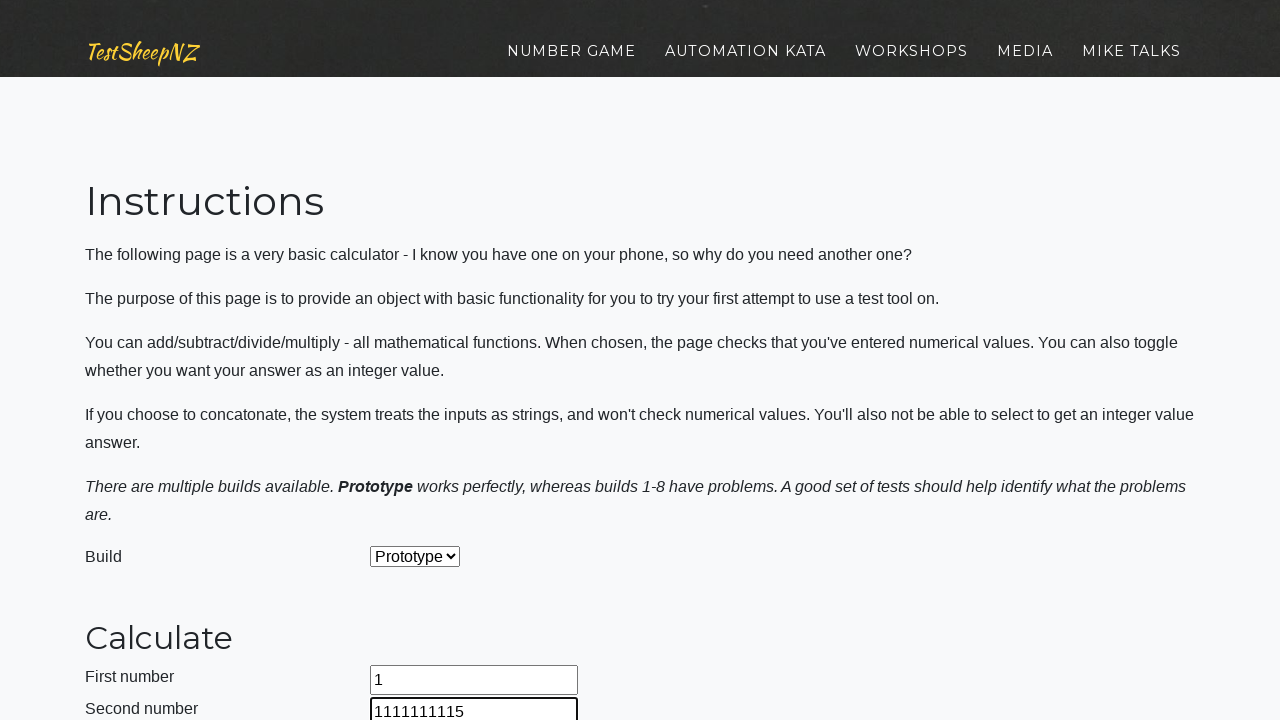

Clicked calculate button to perform subtraction at (422, 361) on #calculateButton
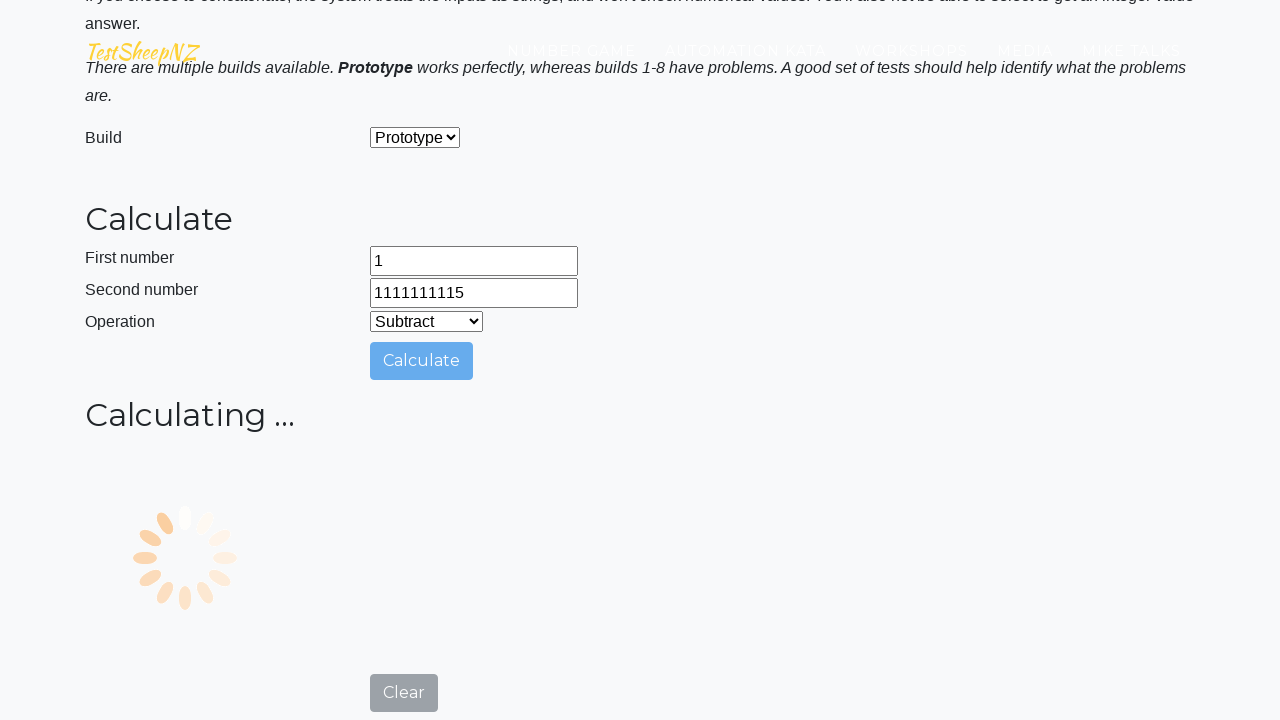

Clicked clear button to reset the form at (404, 701) on #clearButton
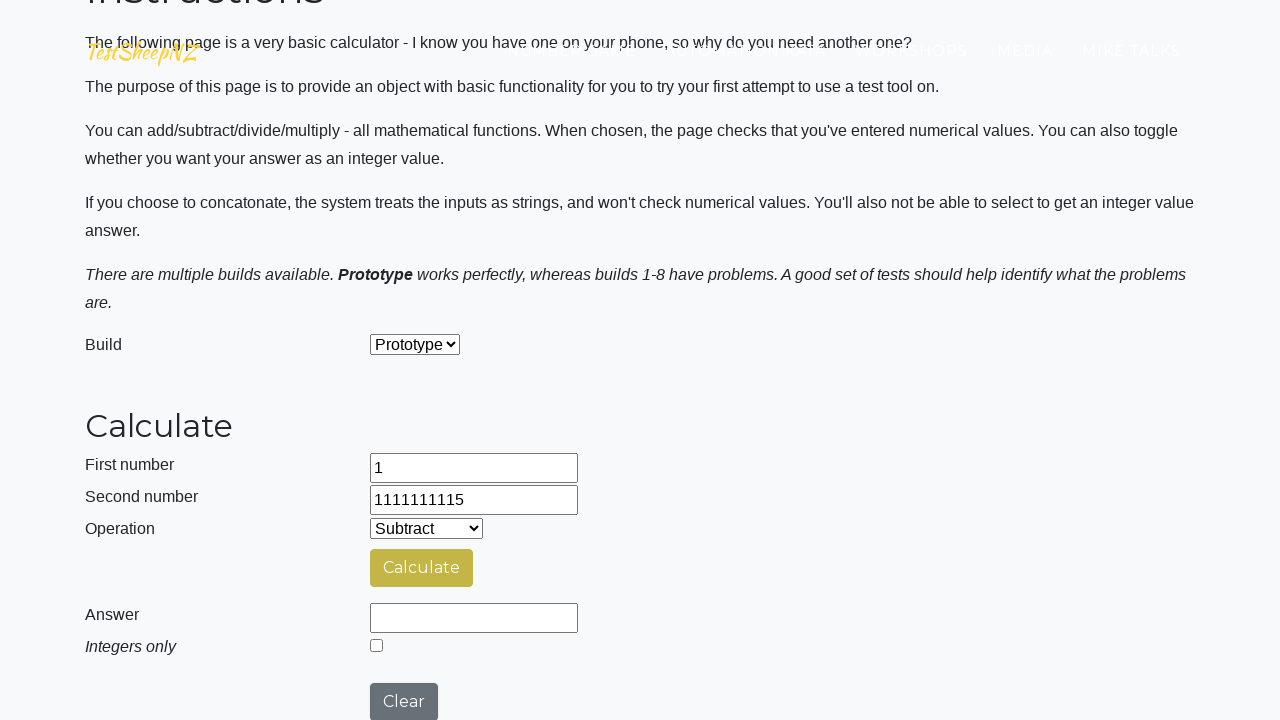

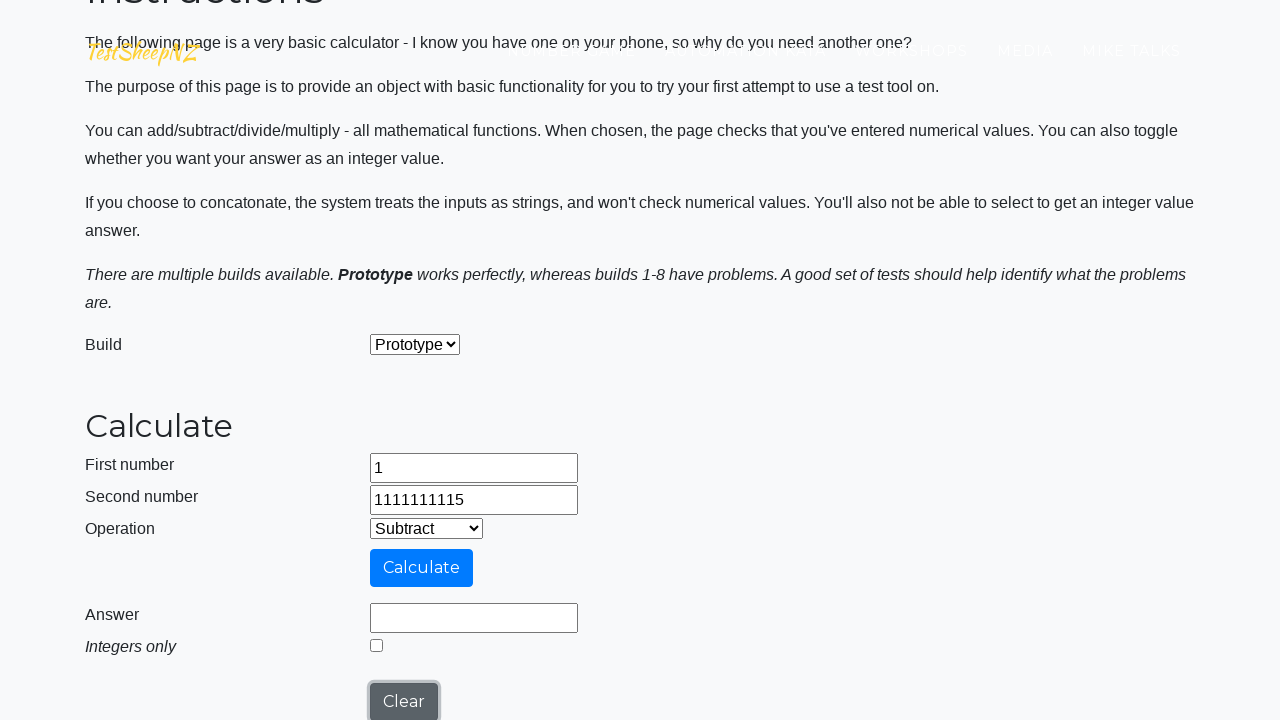